Tests search functionality on dev.to by entering a search query and verifying results load

Starting URL: https://dev.to

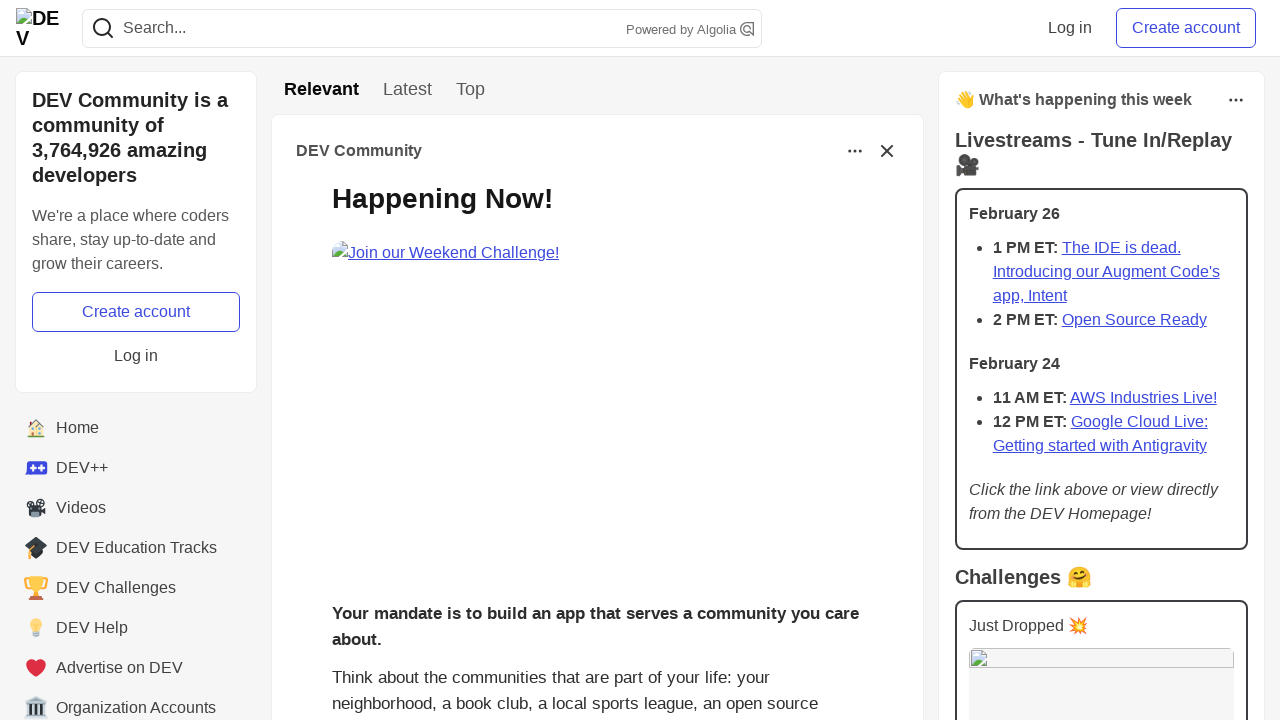

Filled search field with 'testing' on input[name='q']
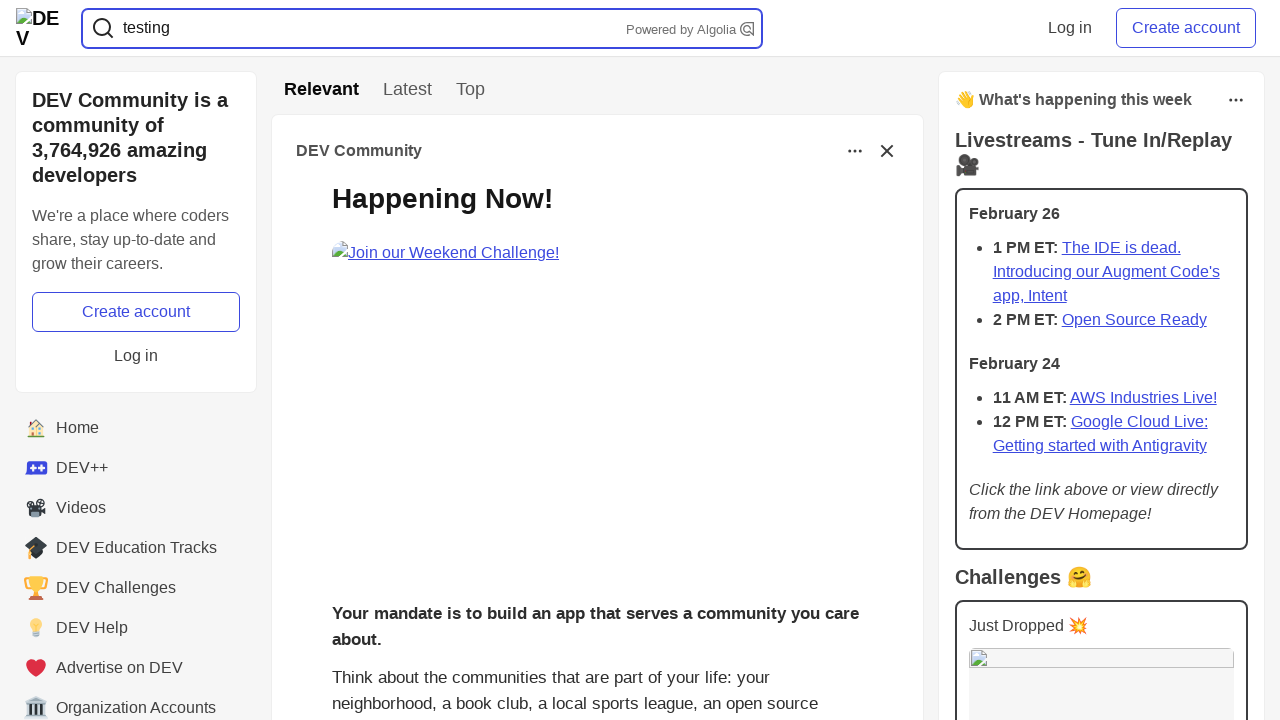

Pressed Enter to submit search query on input[name='q']
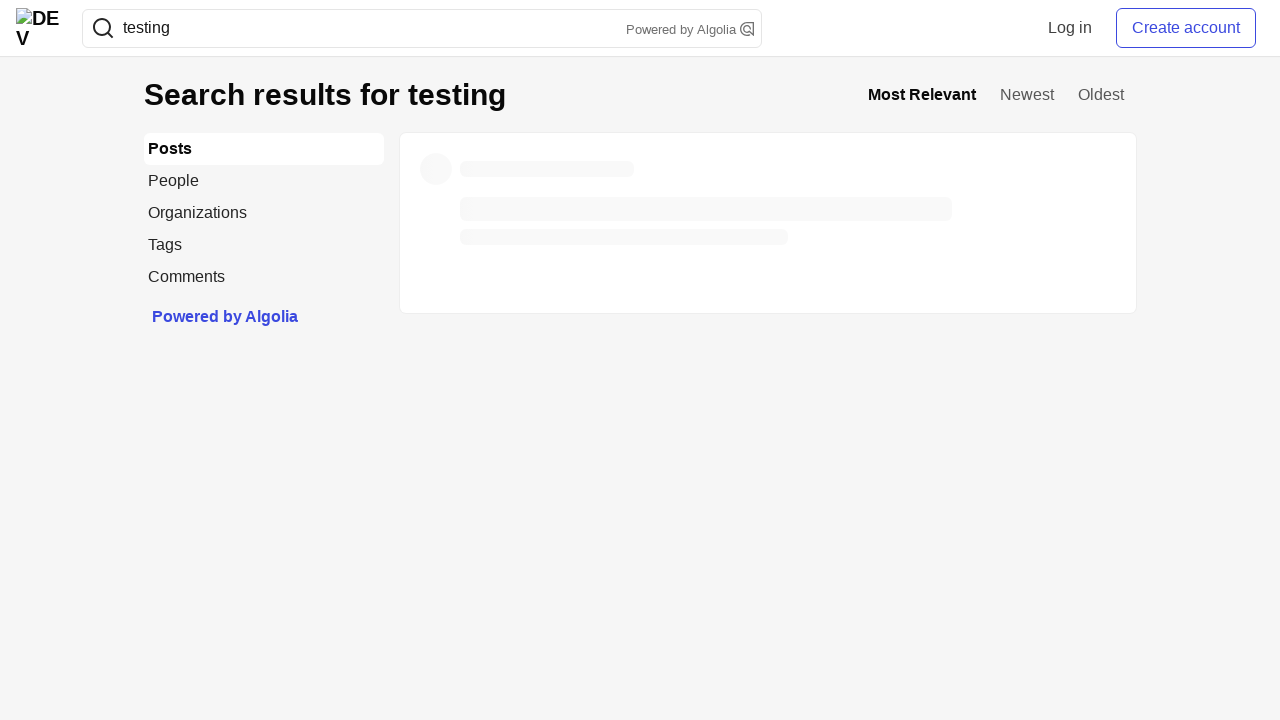

Search results loaded successfully
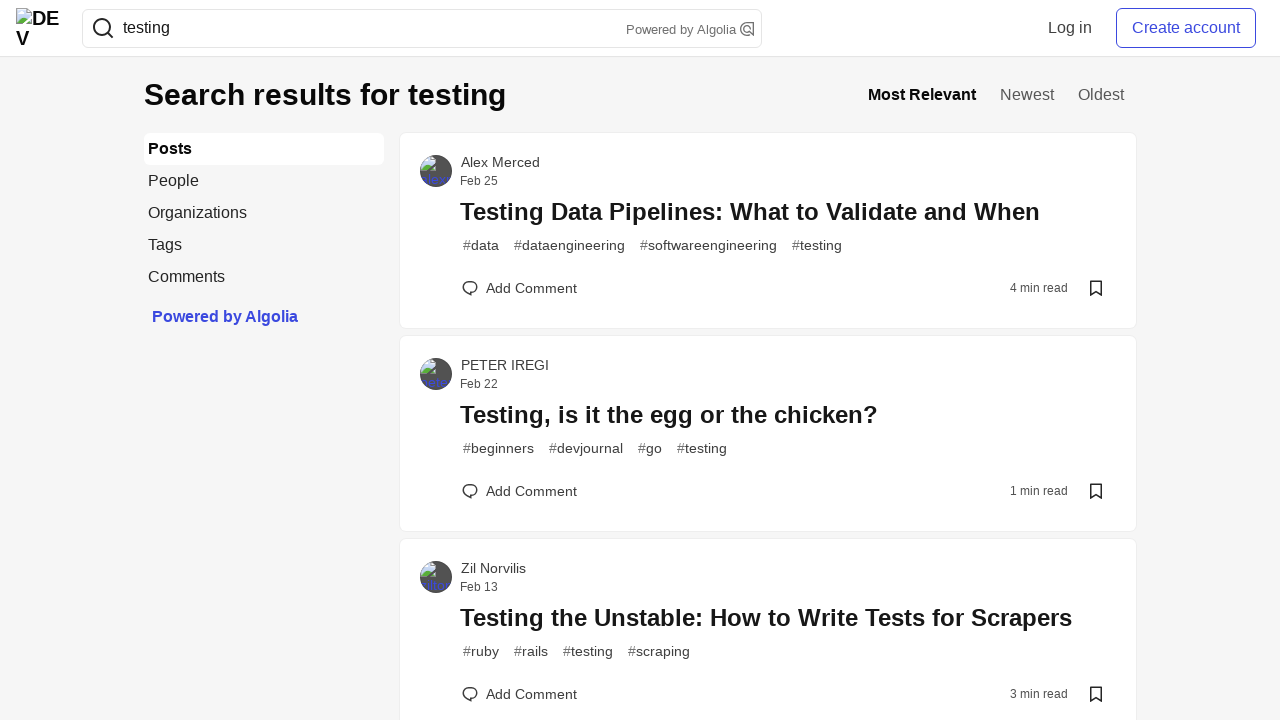

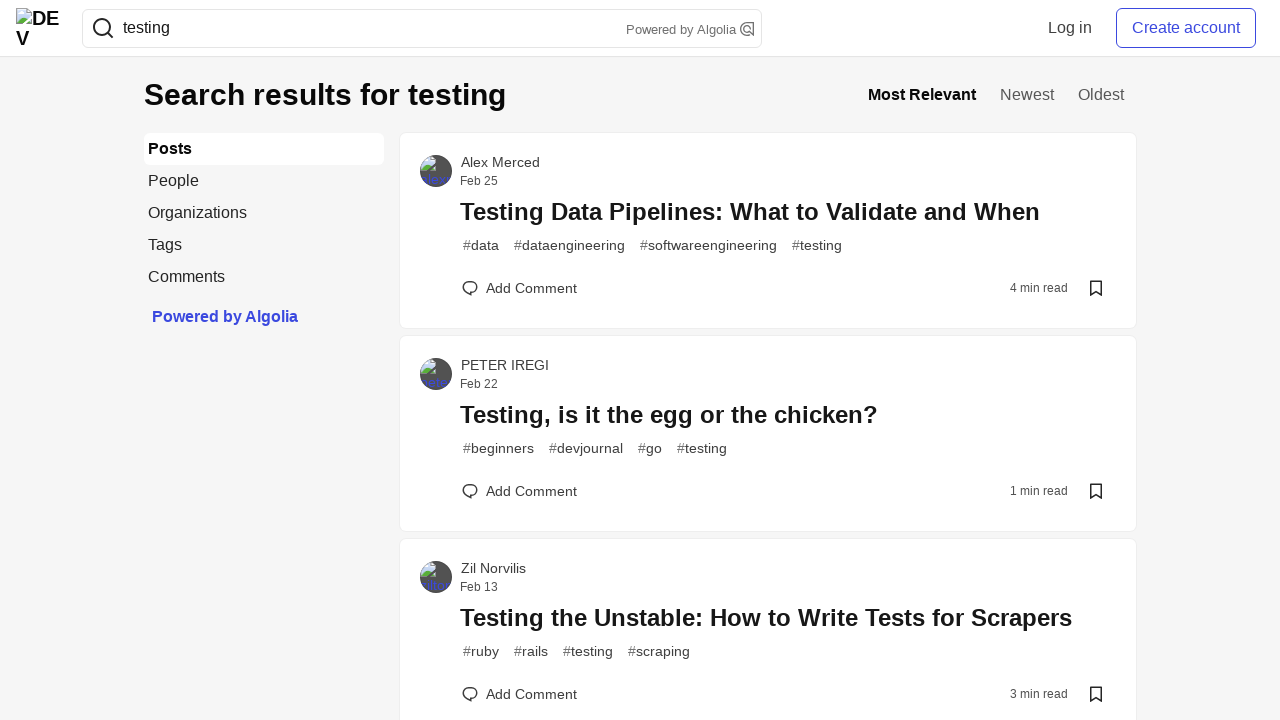